Tests searching for products and adding a specific item (Cashews) to cart by iterating through search results

Starting URL: https://rahulshettyacademy.com/seleniumPractise/#/

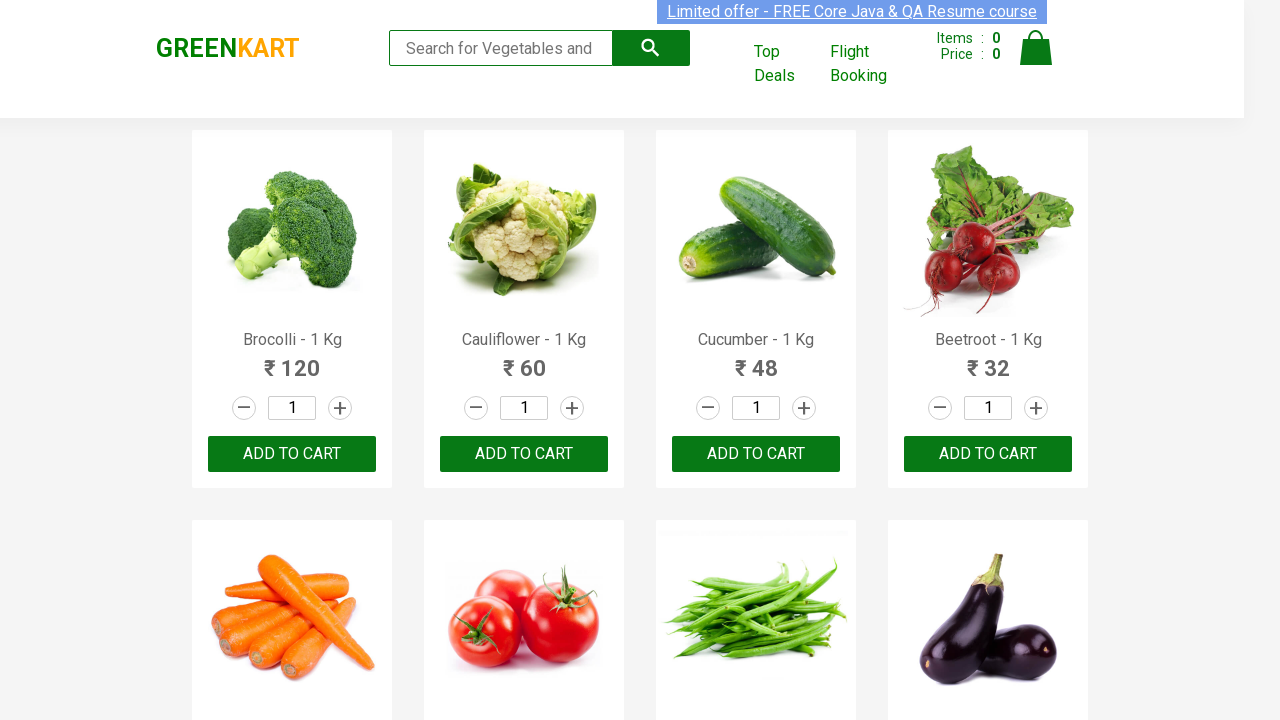

Filled search field with 'ca' on .search-keyword
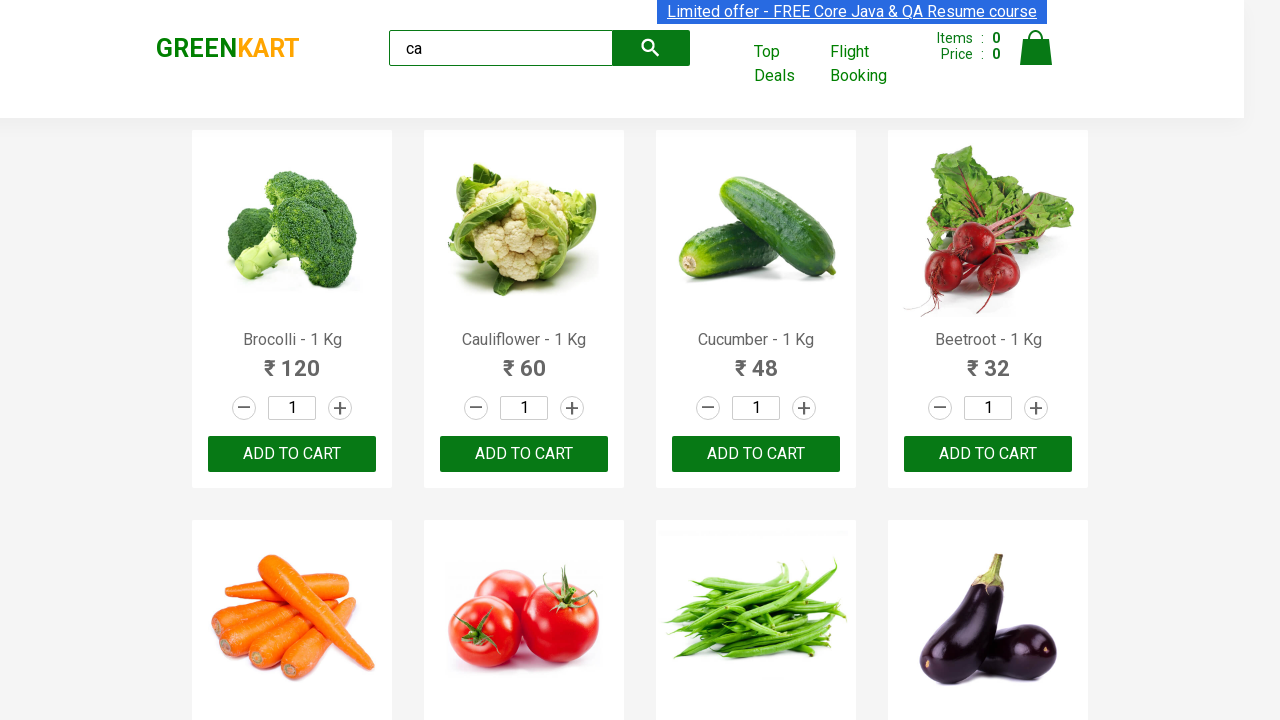

Clicked search button to search for products at (651, 48) on button.search-button
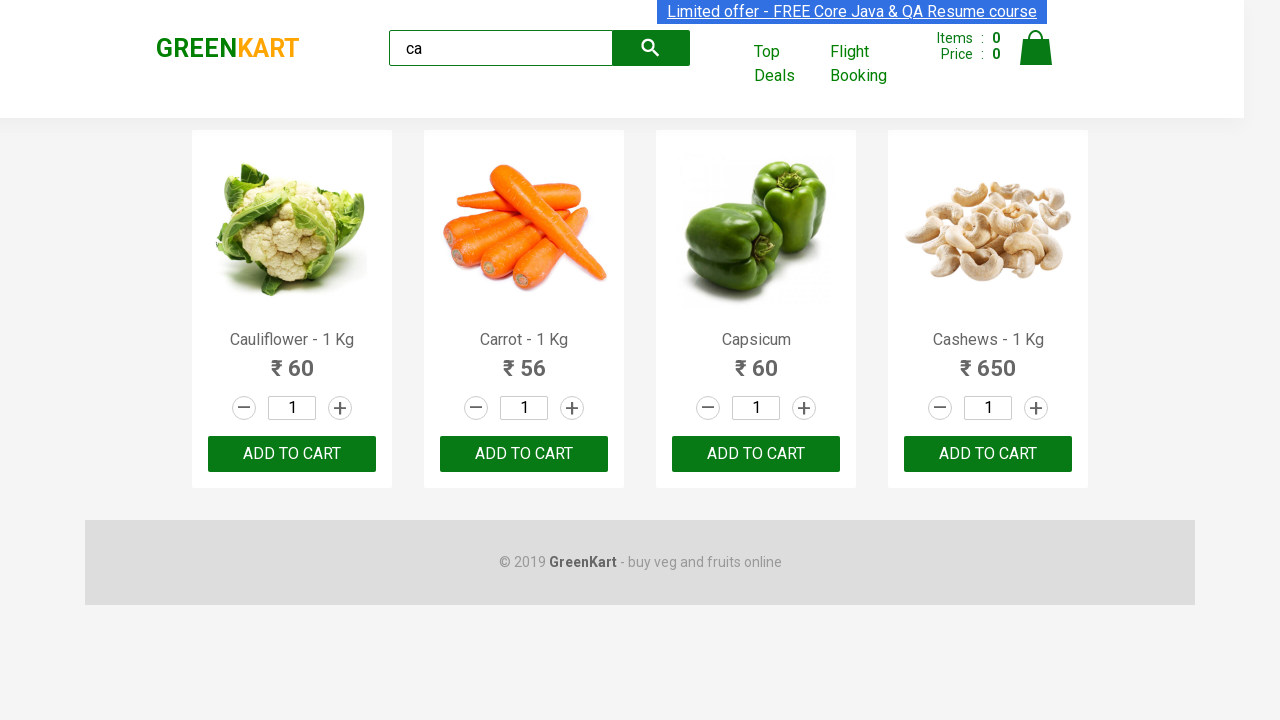

Products loaded on the page
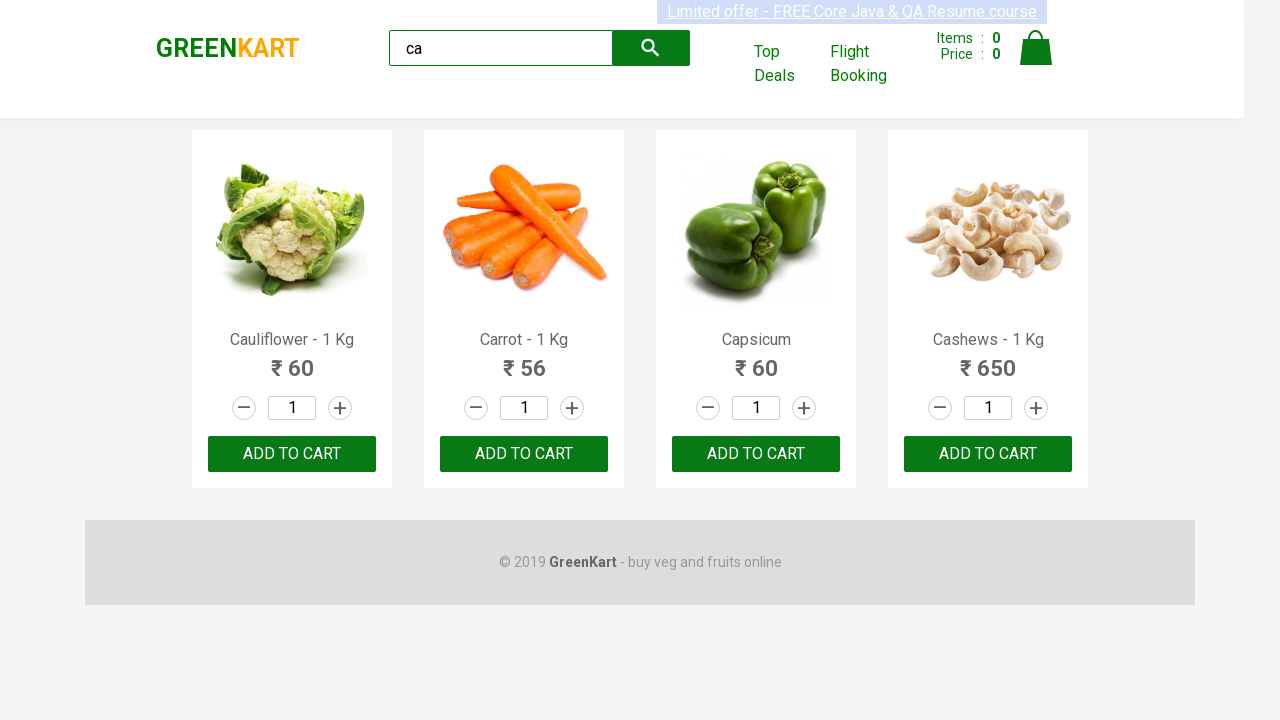

Retrieved all product elements from search results
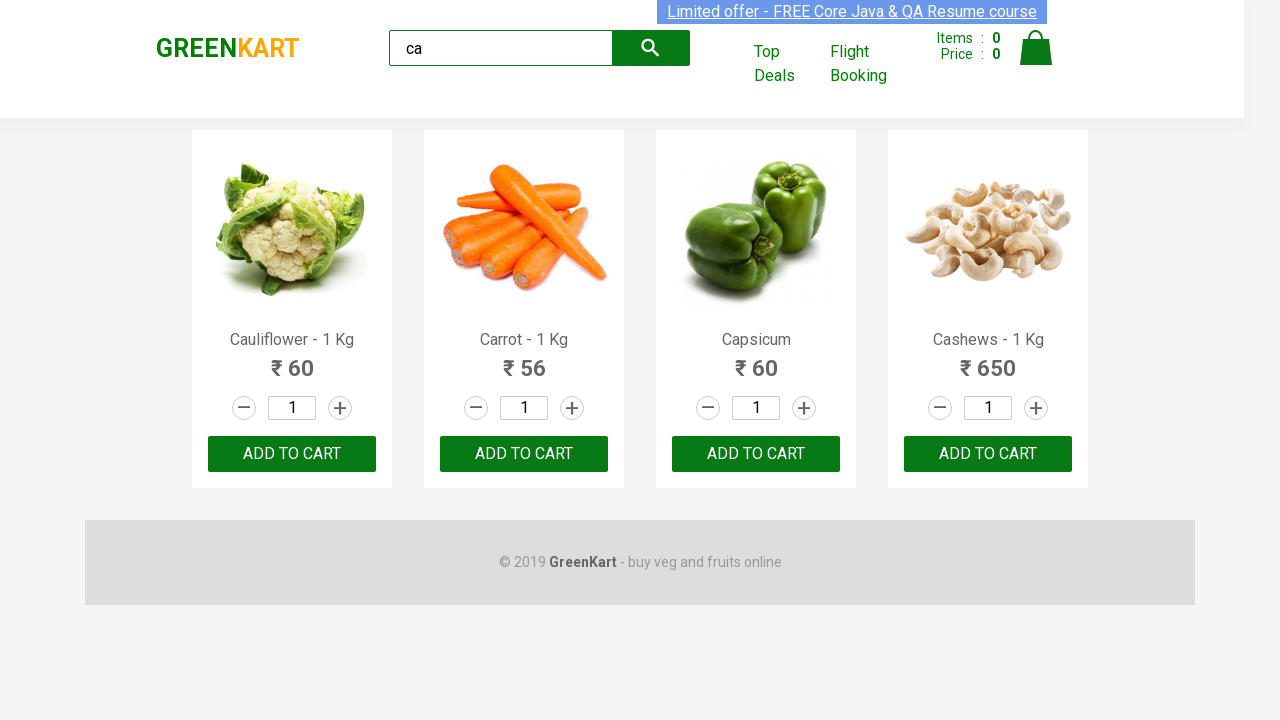

Retrieved product name: 'Cauliflower - 1 Kg'
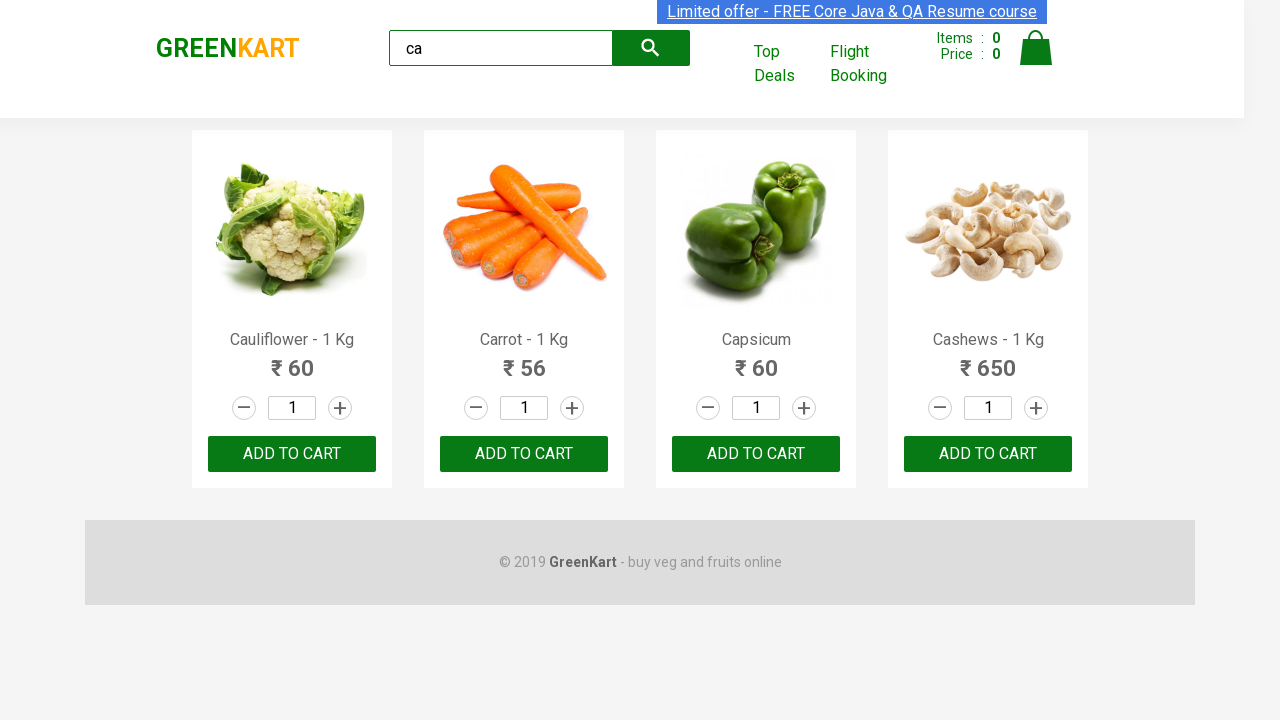

Retrieved product name: 'Carrot - 1 Kg'
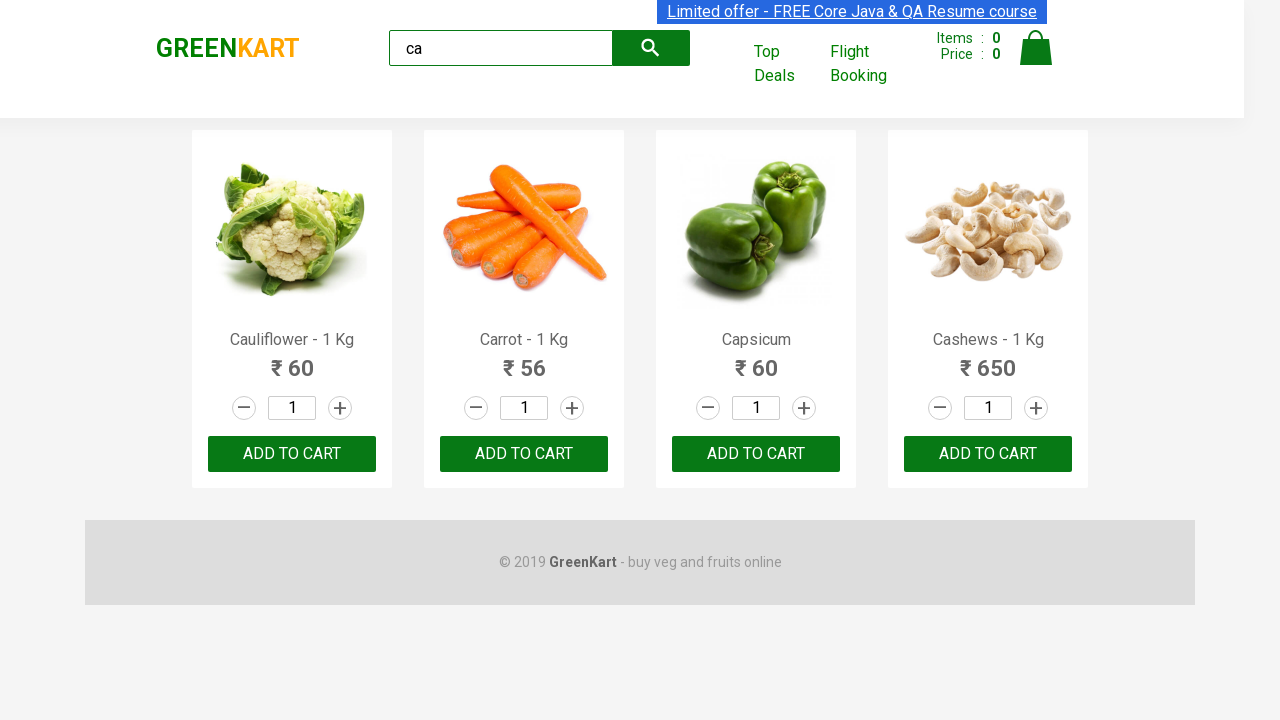

Retrieved product name: 'Capsicum'
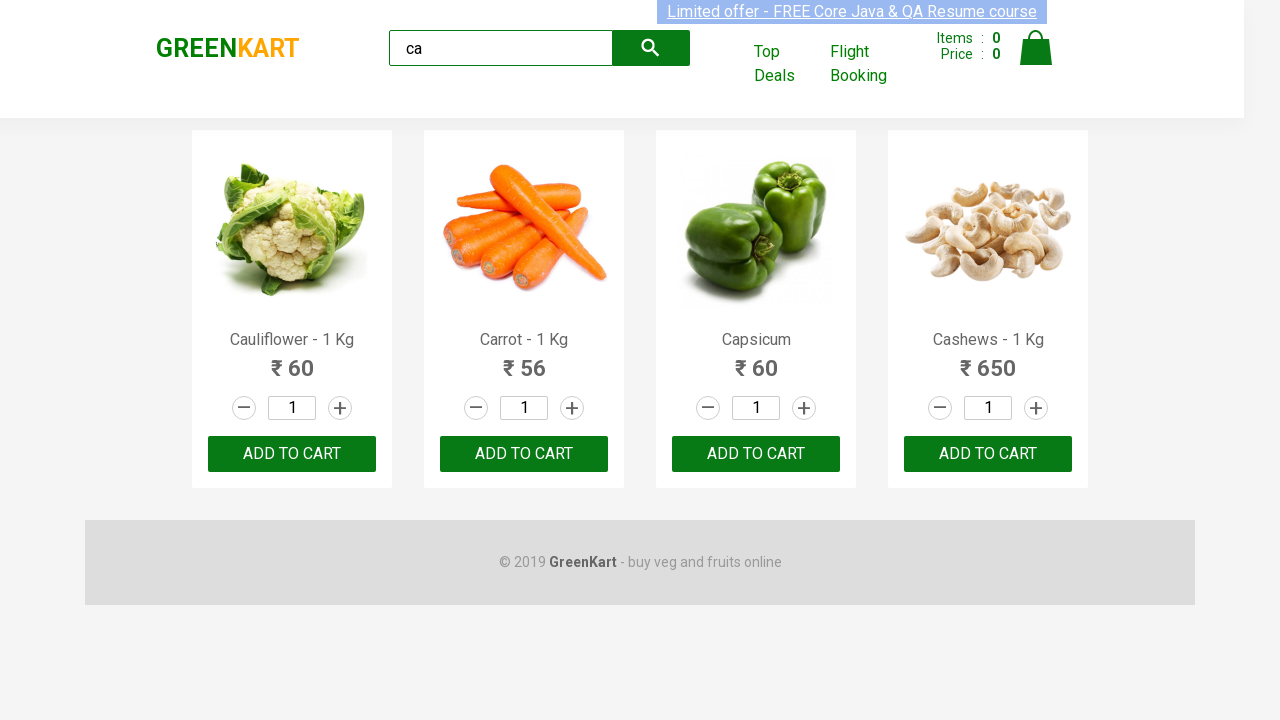

Retrieved product name: 'Cashews - 1 Kg'
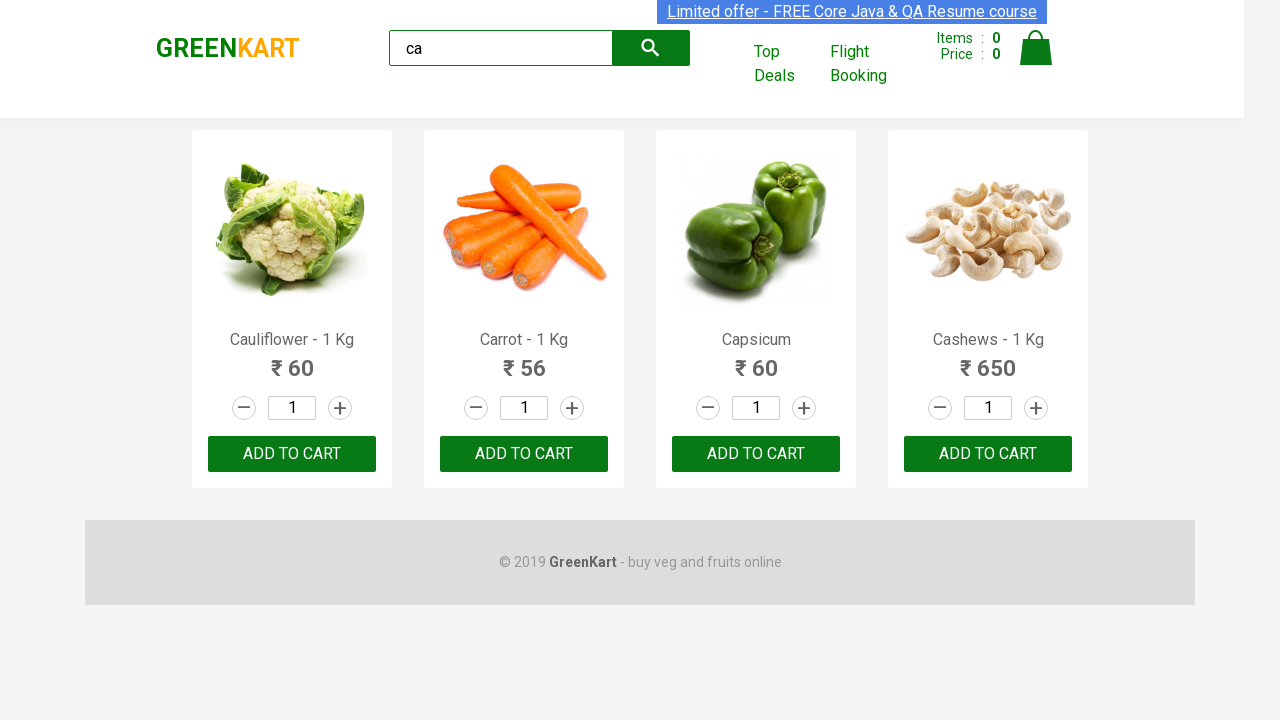

Found Cashews product and clicked add to cart button at (988, 454) on .products .product >> nth=3 >> button
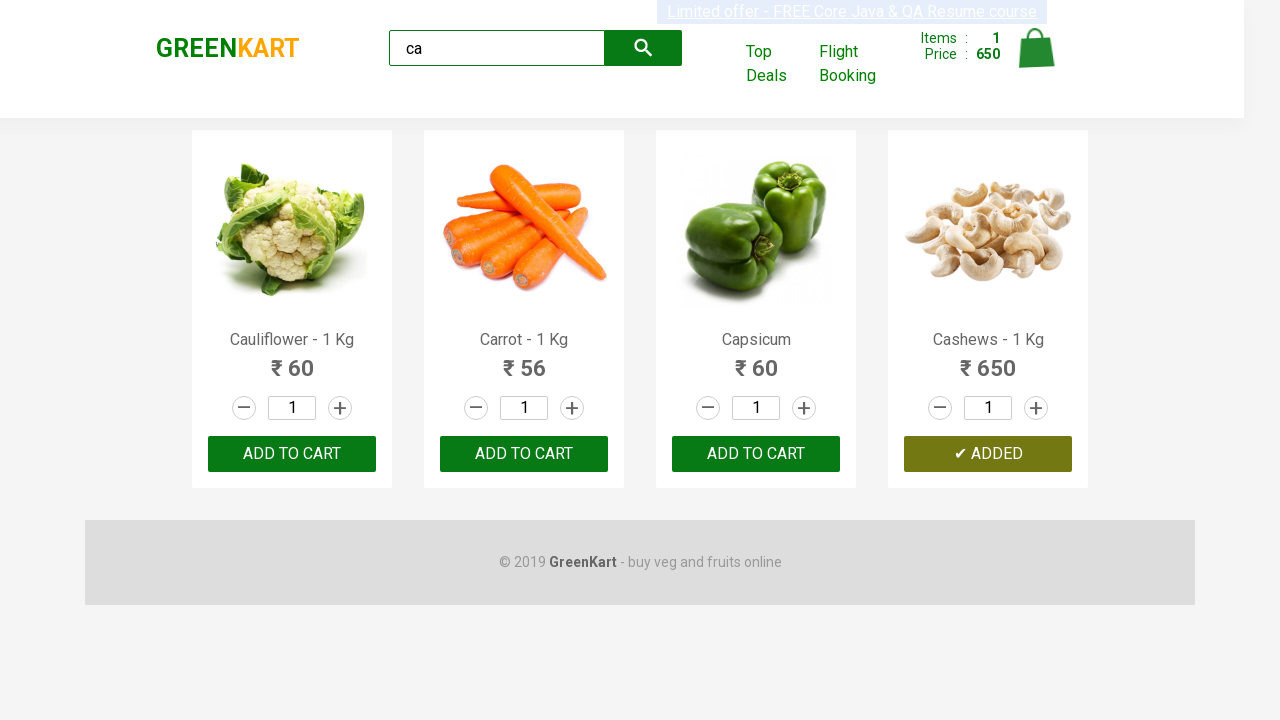

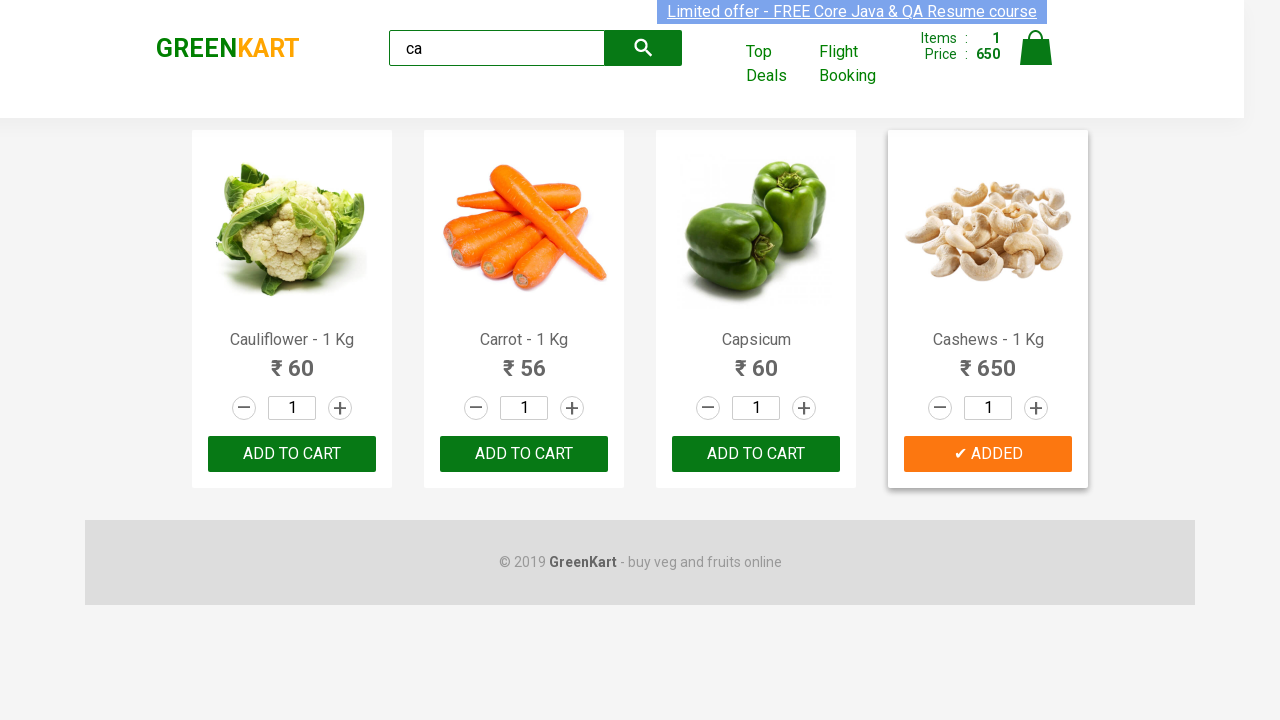